Tests dynamic controls page by clicking a remove button and verifying the "It's gone!" message appears after the element is removed

Starting URL: https://the-internet.herokuapp.com/dynamic_controls

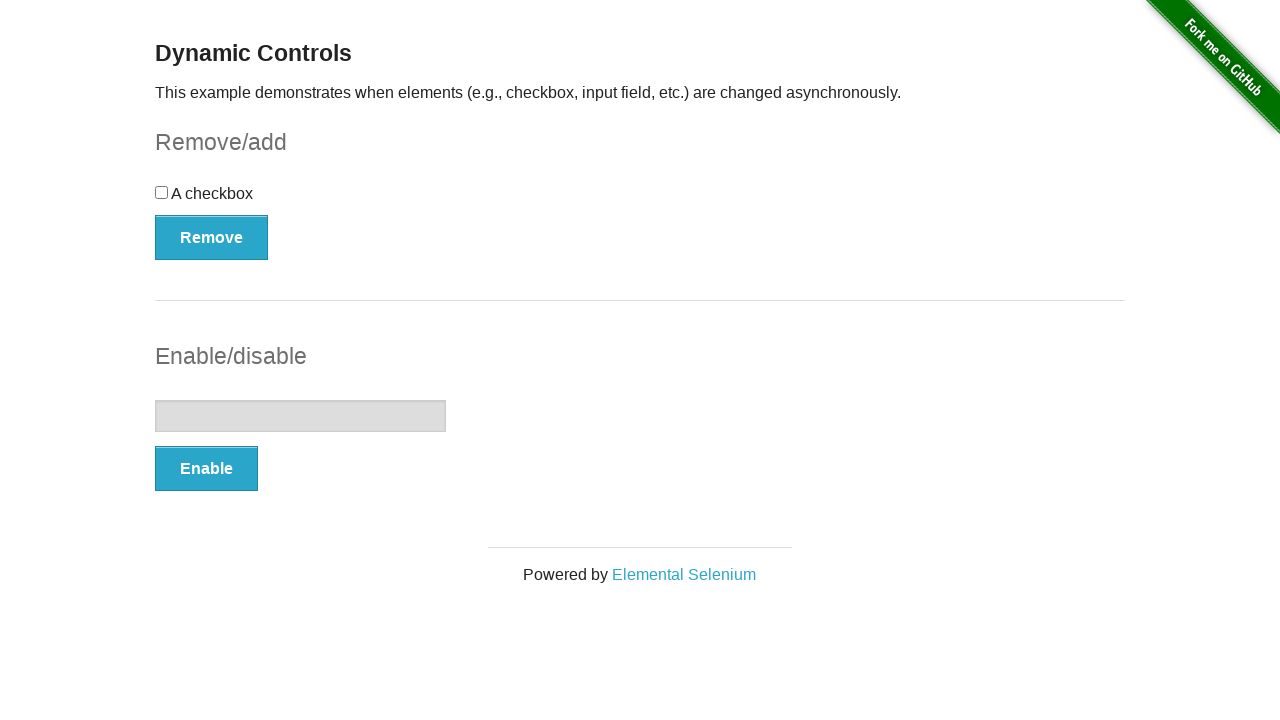

Clicked the remove button to trigger element removal at (212, 237) on (//button[@type='button'])[1]
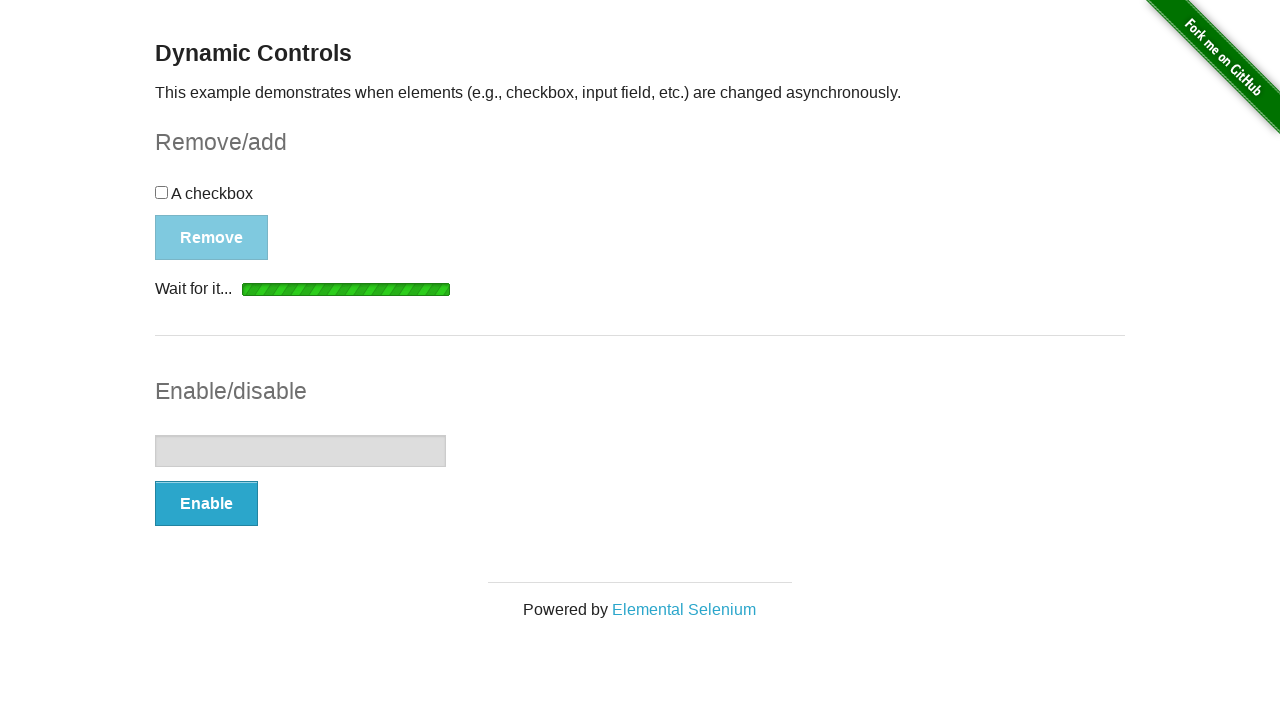

Waited for the 'It's gone!' message to appear
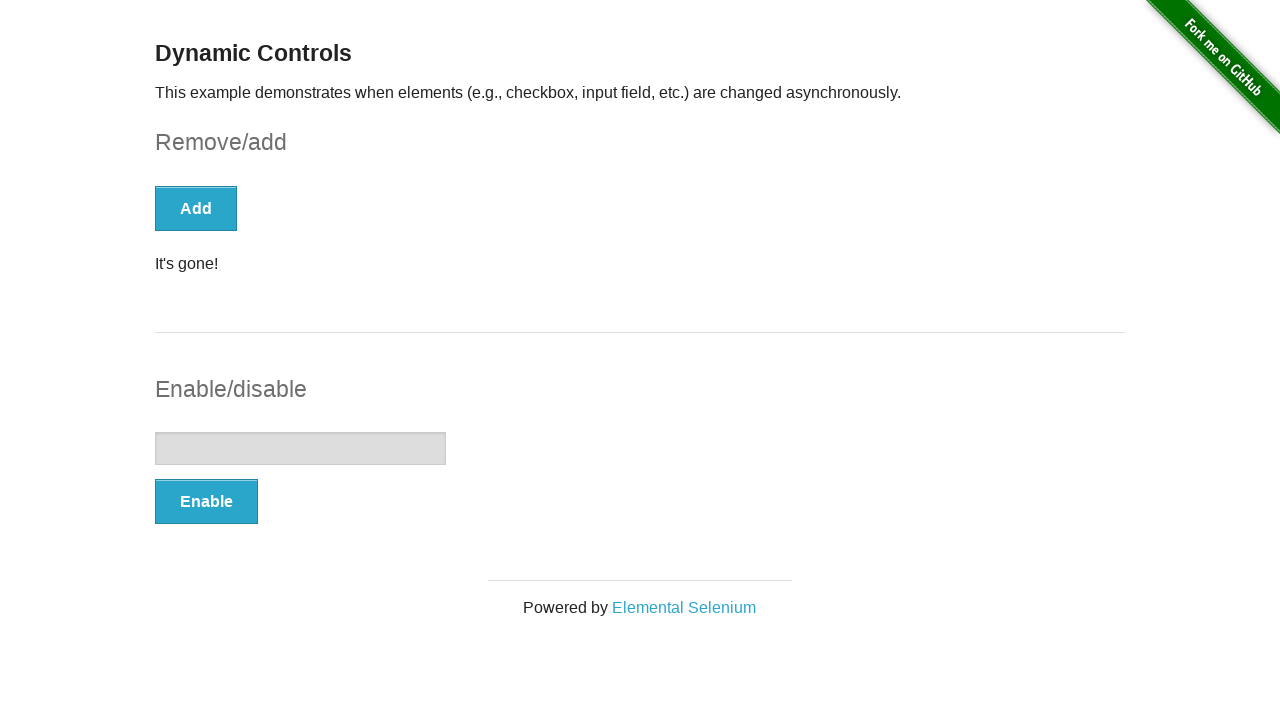

Located the message element
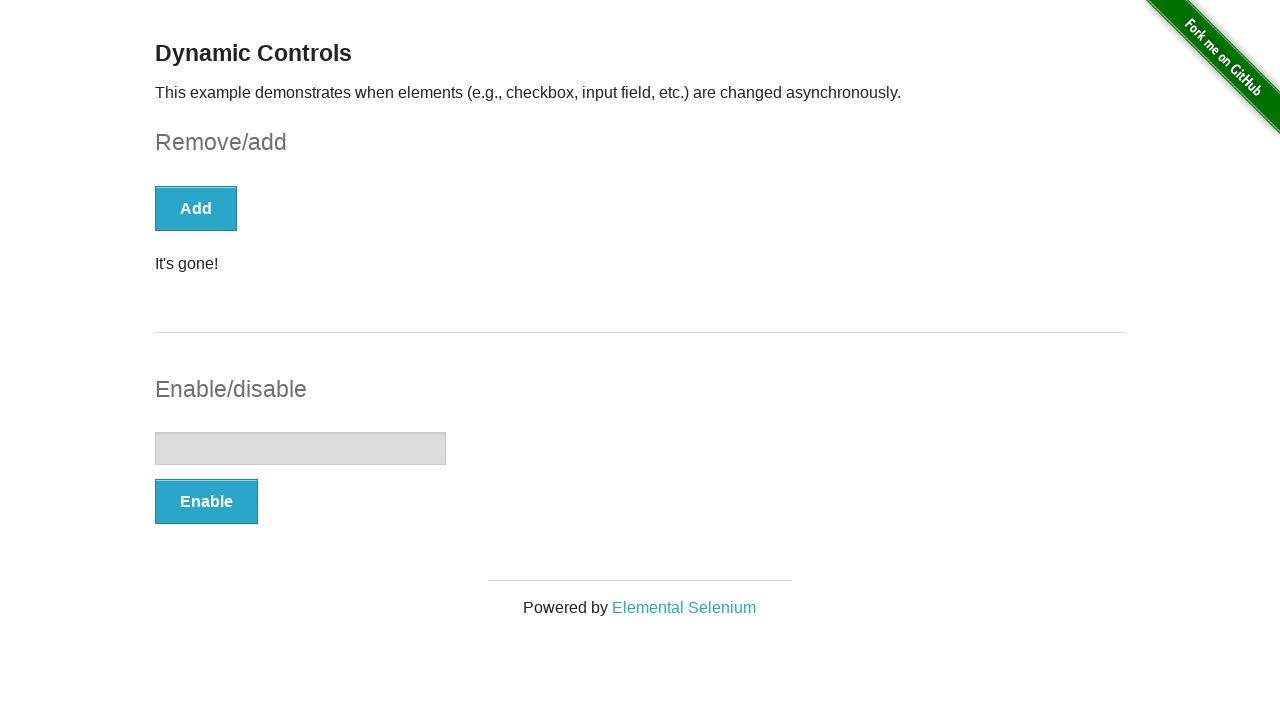

Verified that the message displays 'It's gone!' after element removal
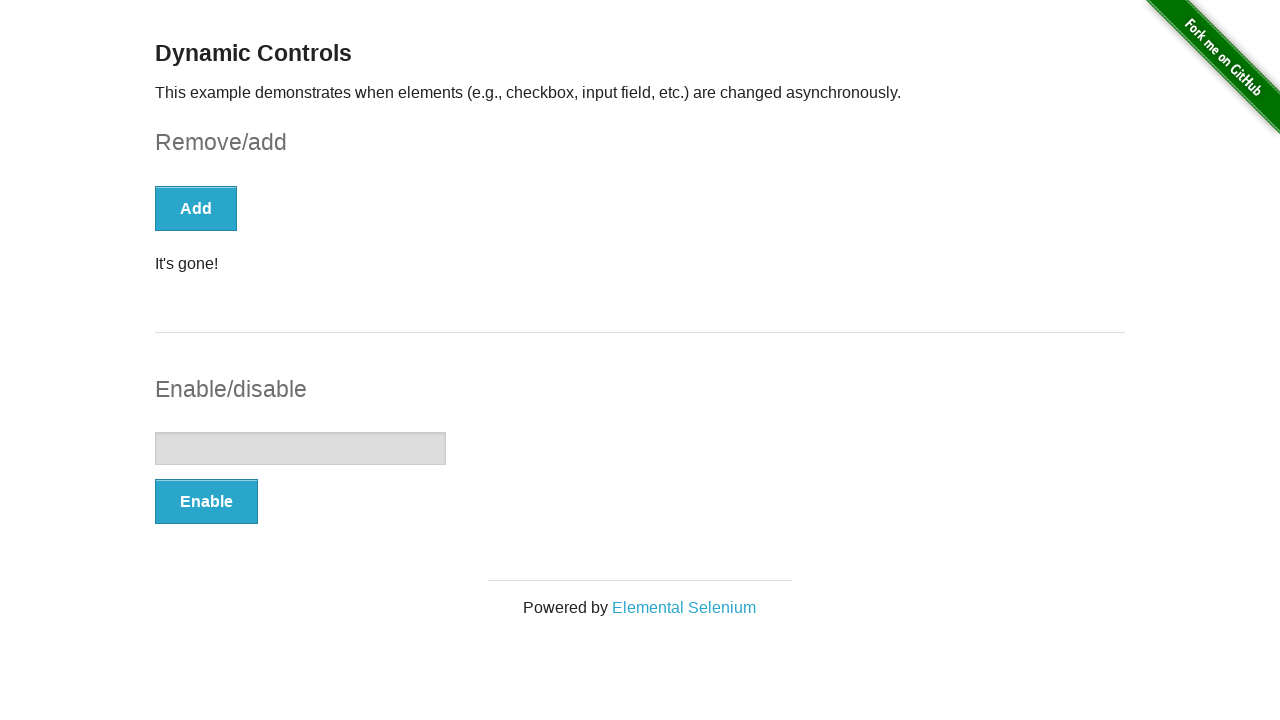

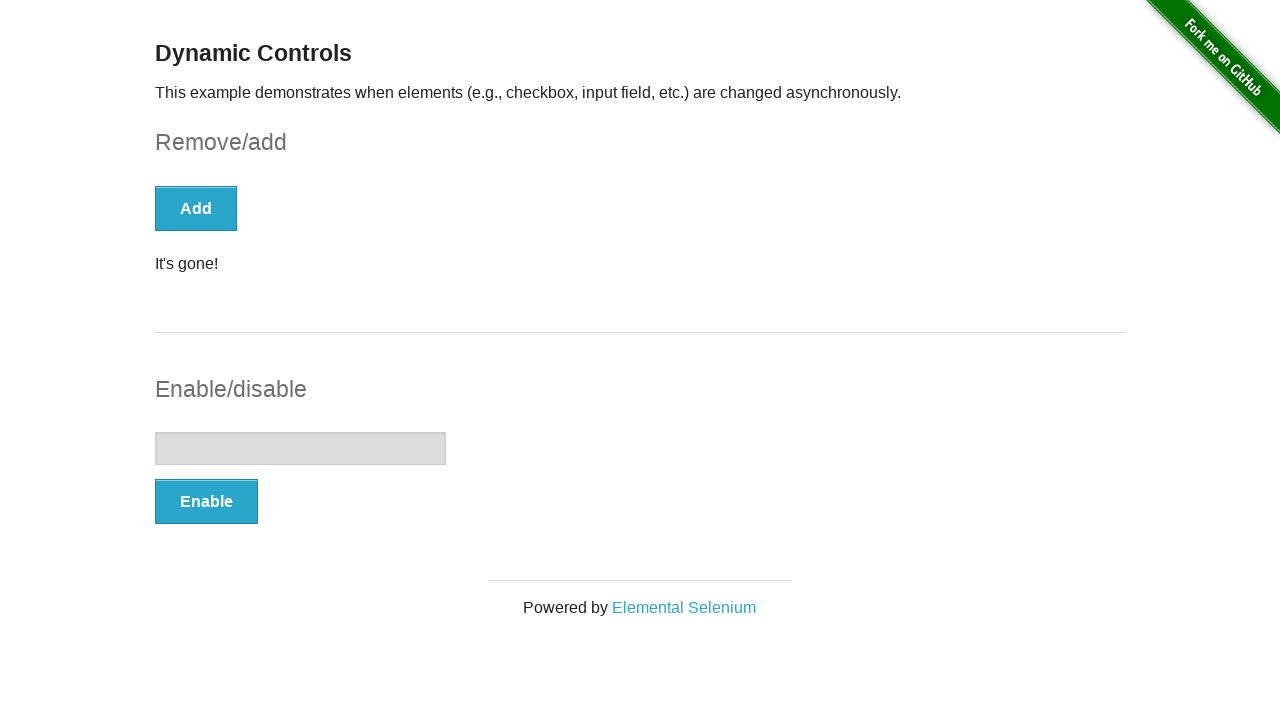